Tests alert handling functionality by clicking on the alert with textbox tab, triggering a prompt alert, entering text into it, and accepting the alert

Starting URL: https://demo.automationtesting.in/Alerts.html

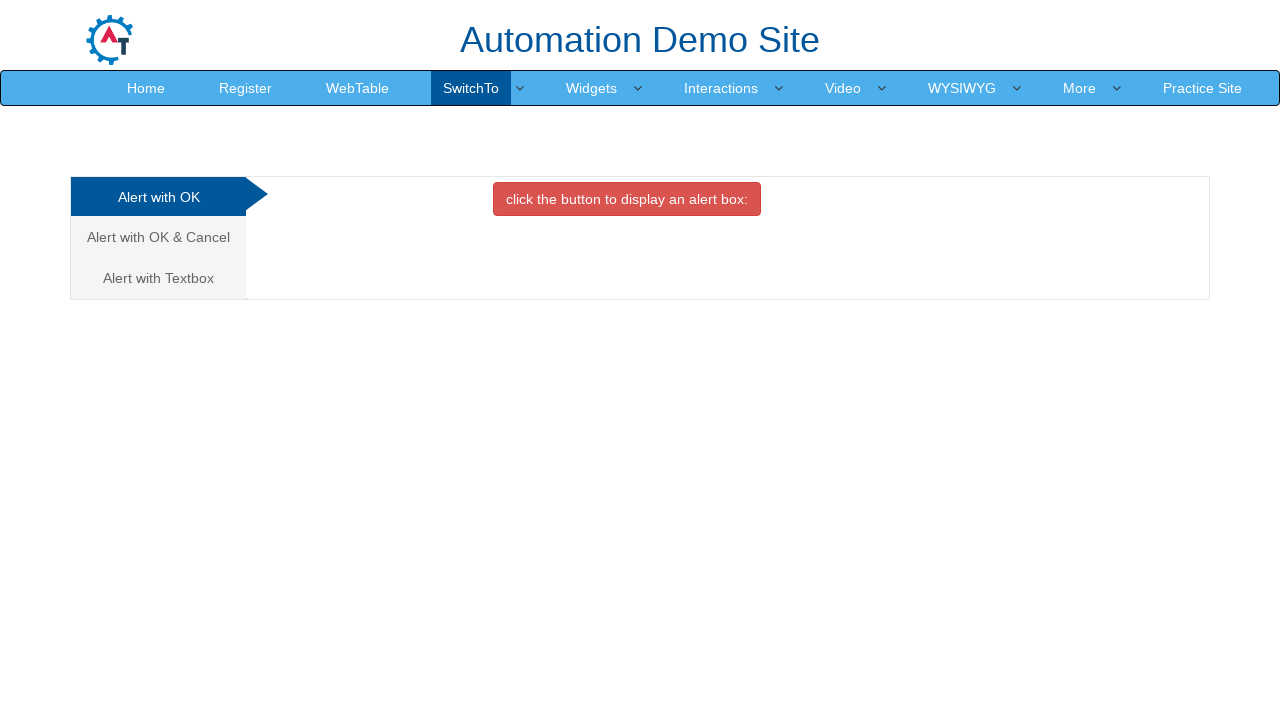

Clicked on the Alert with TextBox tab at (158, 278) on (//a[@data-toggle='tab'])[3]
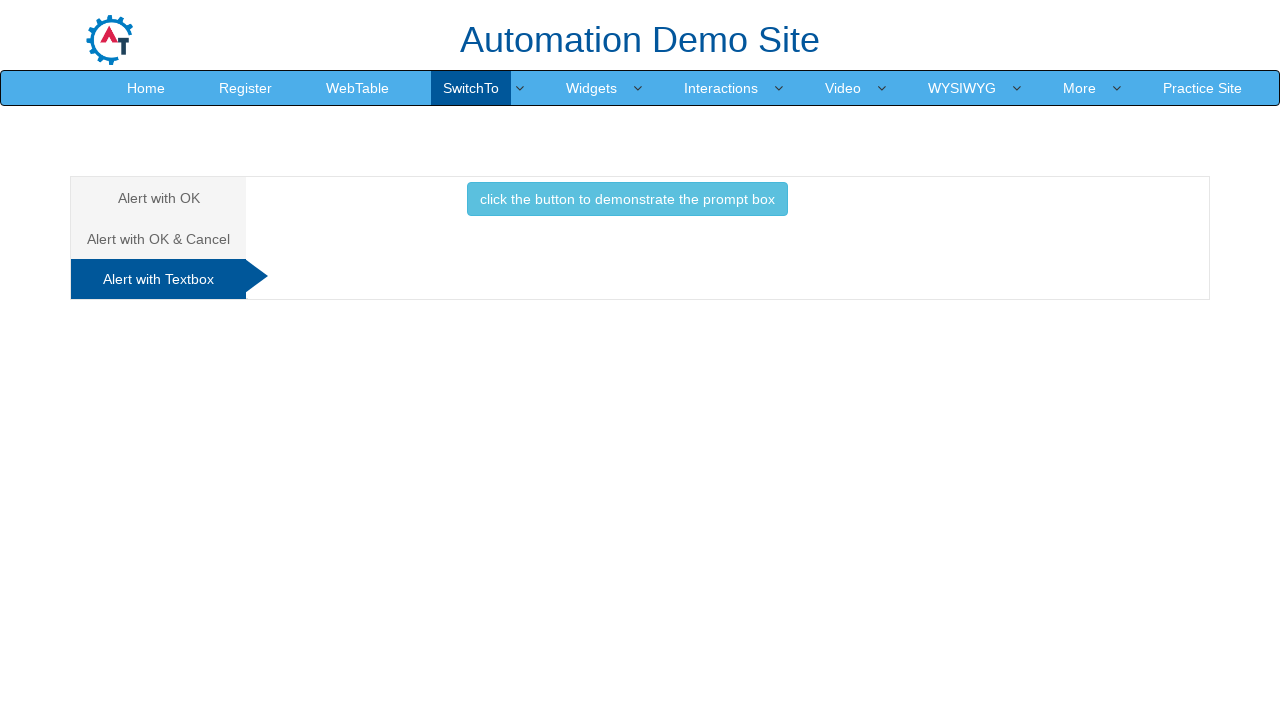

Clicked the button to trigger the prompt alert at (627, 199) on xpath=//button[contains(@class,'btn btn-info')]
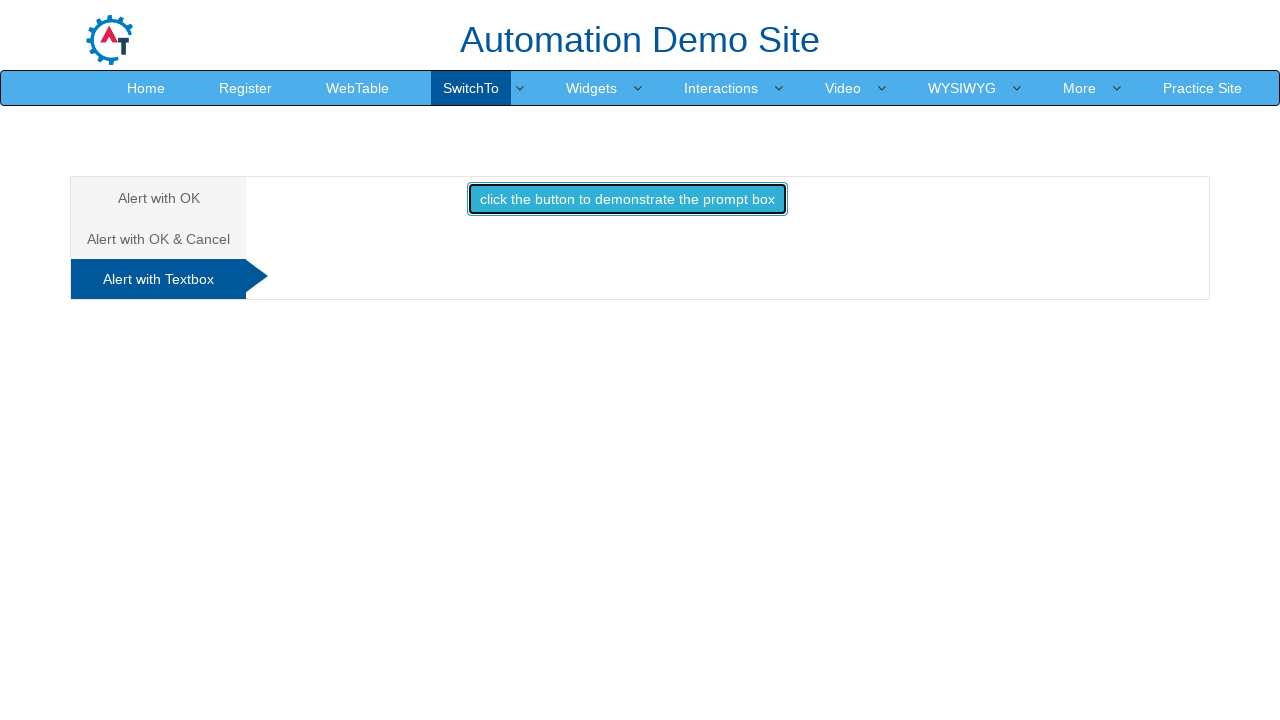

Set up dialog handler to accept prompt with text 'Krish123'
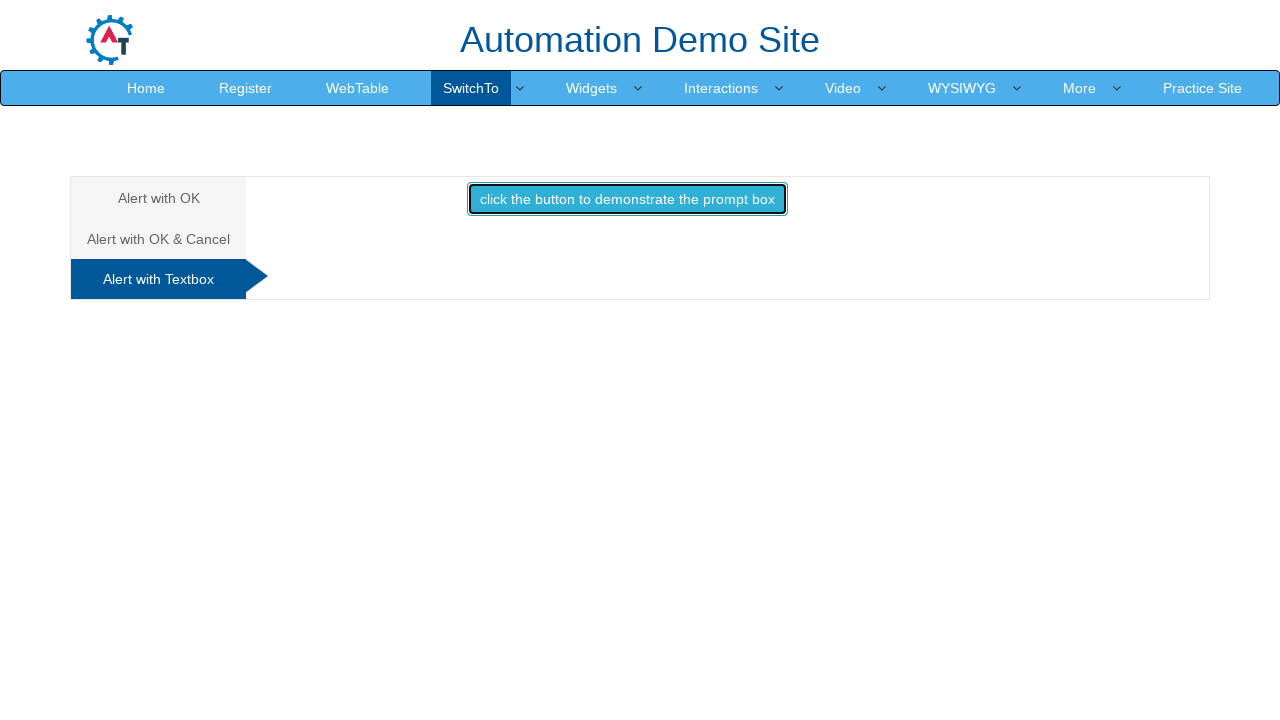

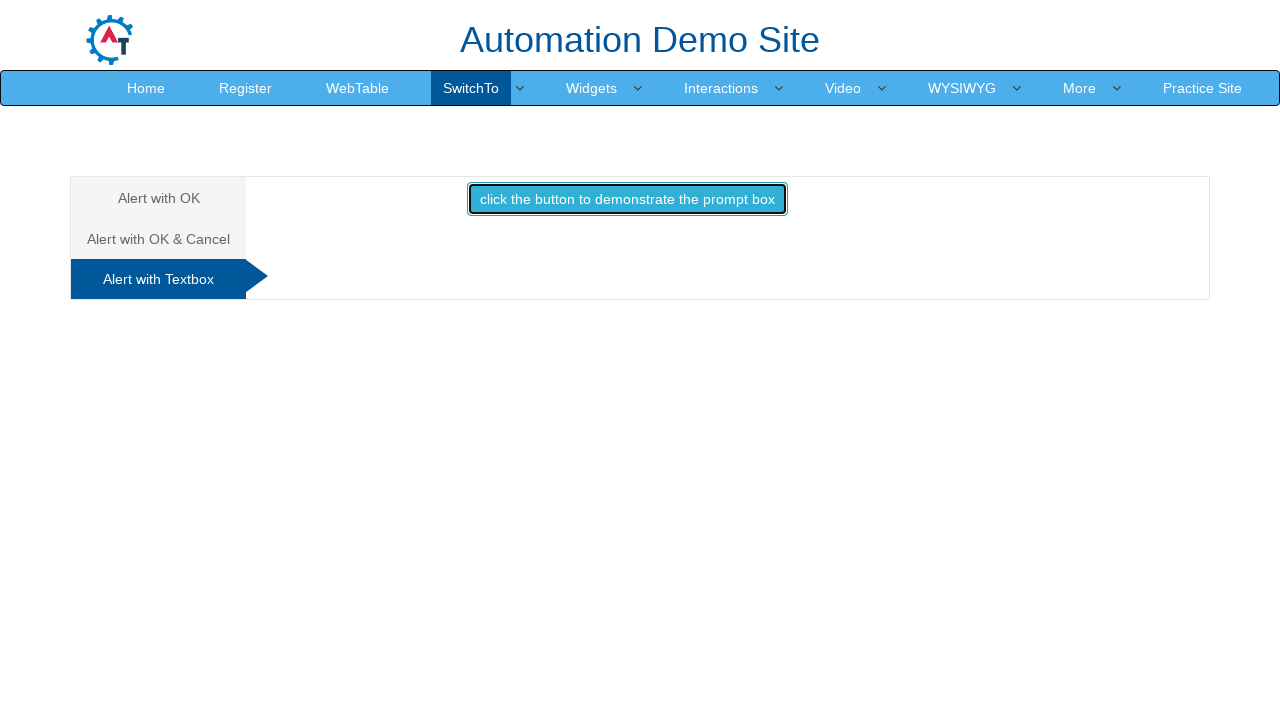